Basic test that navigates to the QEdge Tech web application and waits for the page to load

Starting URL: http://webapp.qedgetech.com

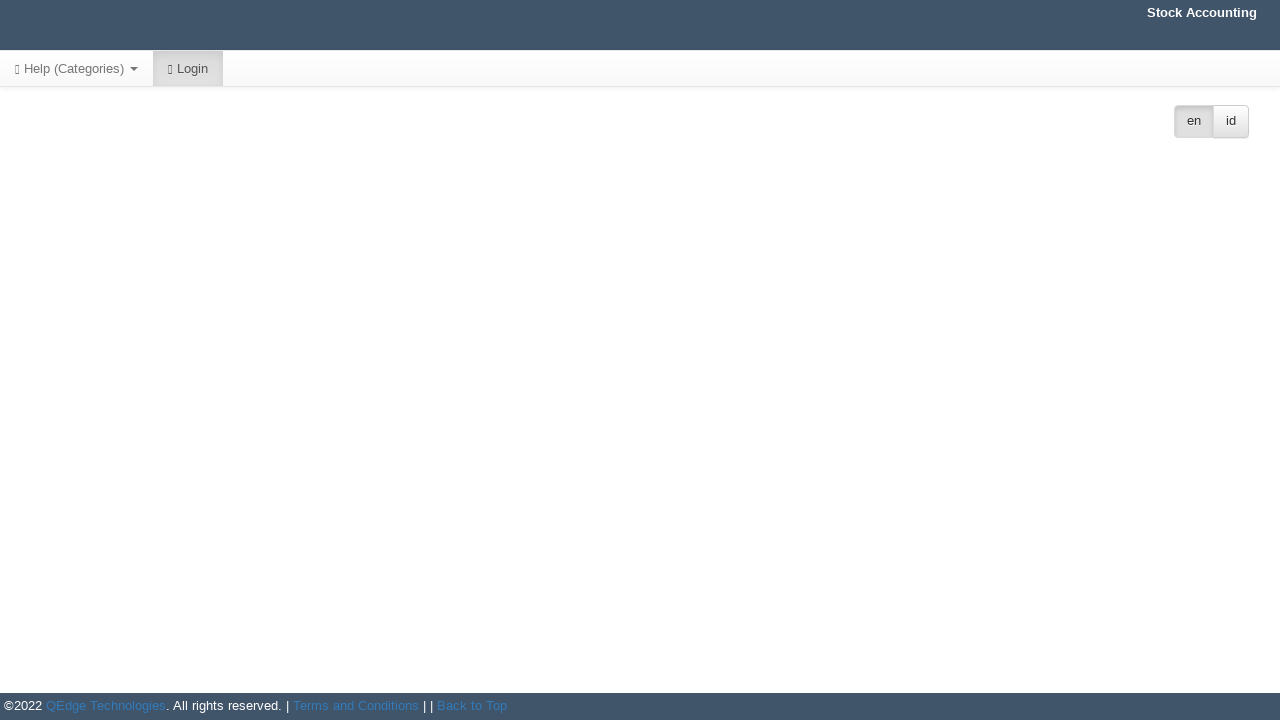

Navigated to QEdge Tech web application at http://webapp.qedgetech.com
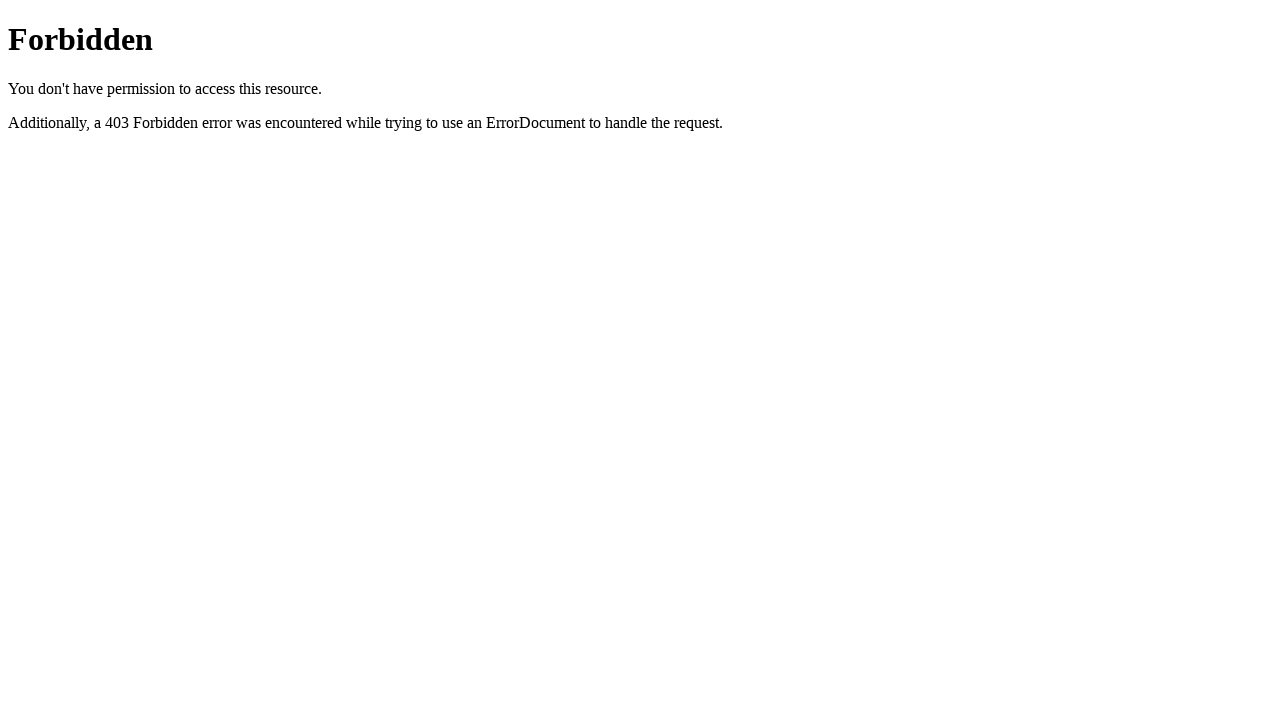

Page DOM content loaded successfully
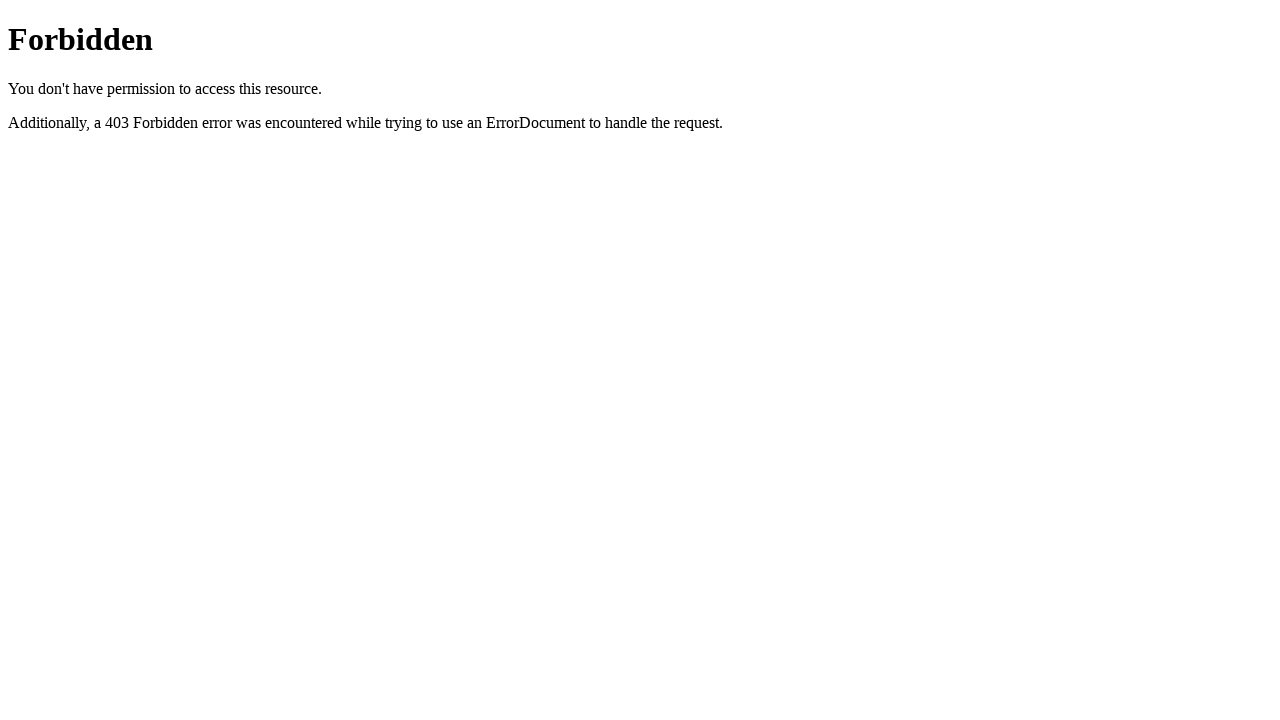

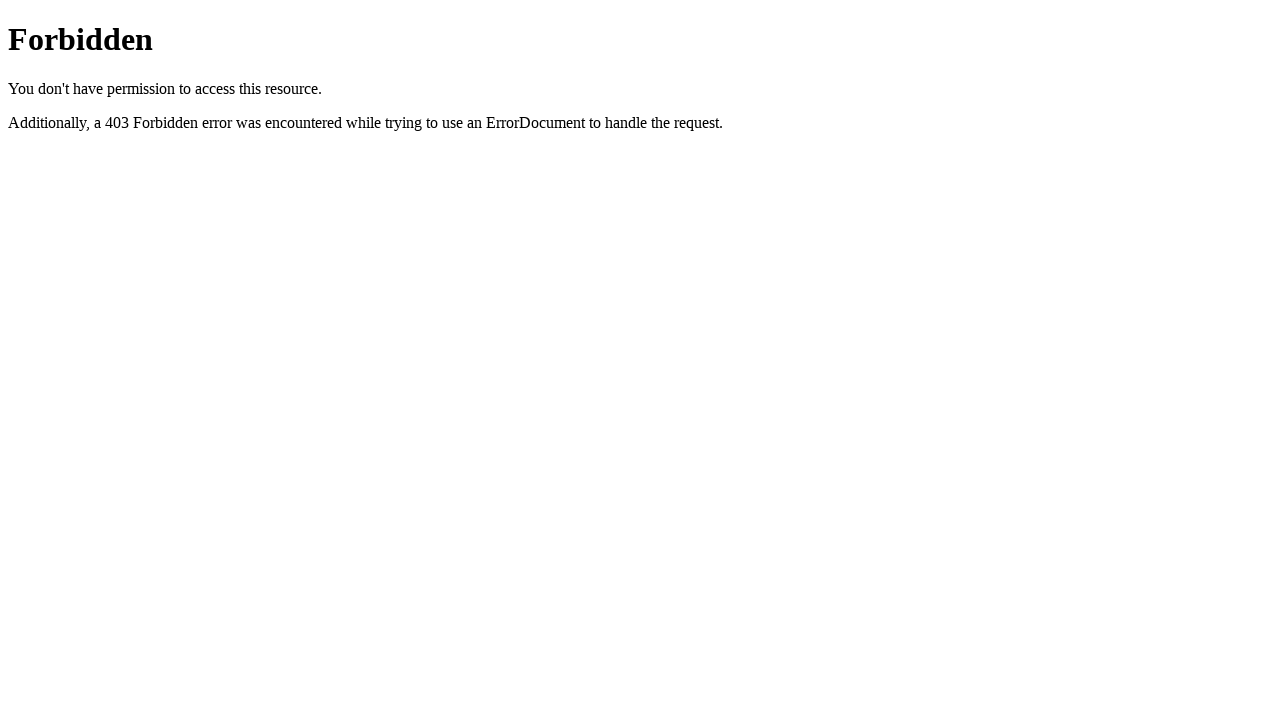